Tests checkbox selection, radio button selection, and show/hide textbox functionality on a practice automation page

Starting URL: https://rahulshettyacademy.com/AutomationPractice/

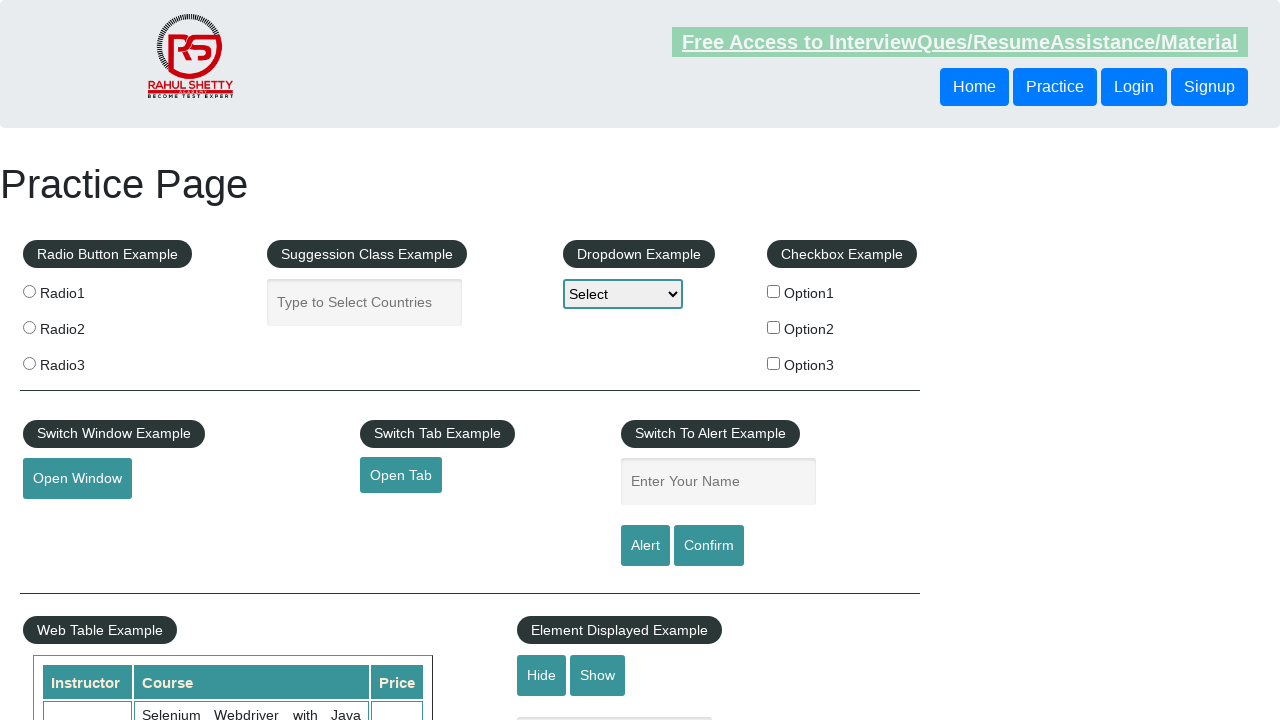

Clicked checkbox with value 'option2' at (774, 327) on input[type='checkbox'][value='option2']
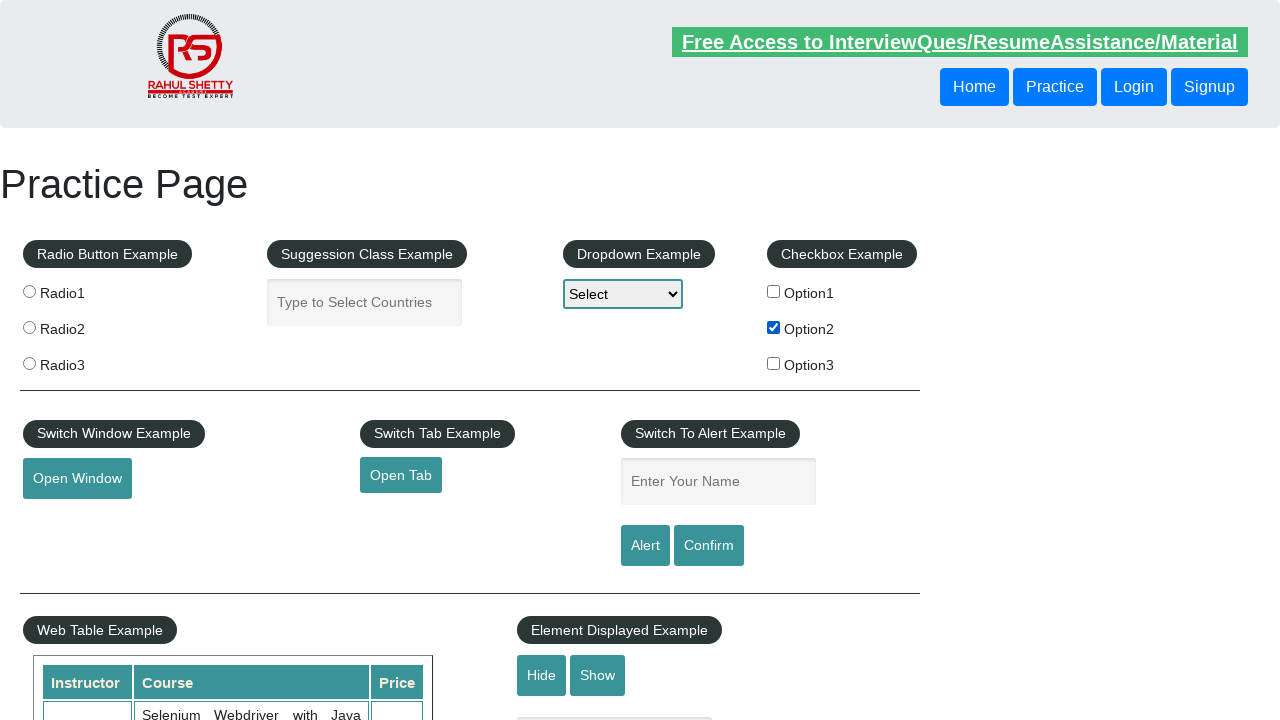

Verified checkbox 'option2' is selected
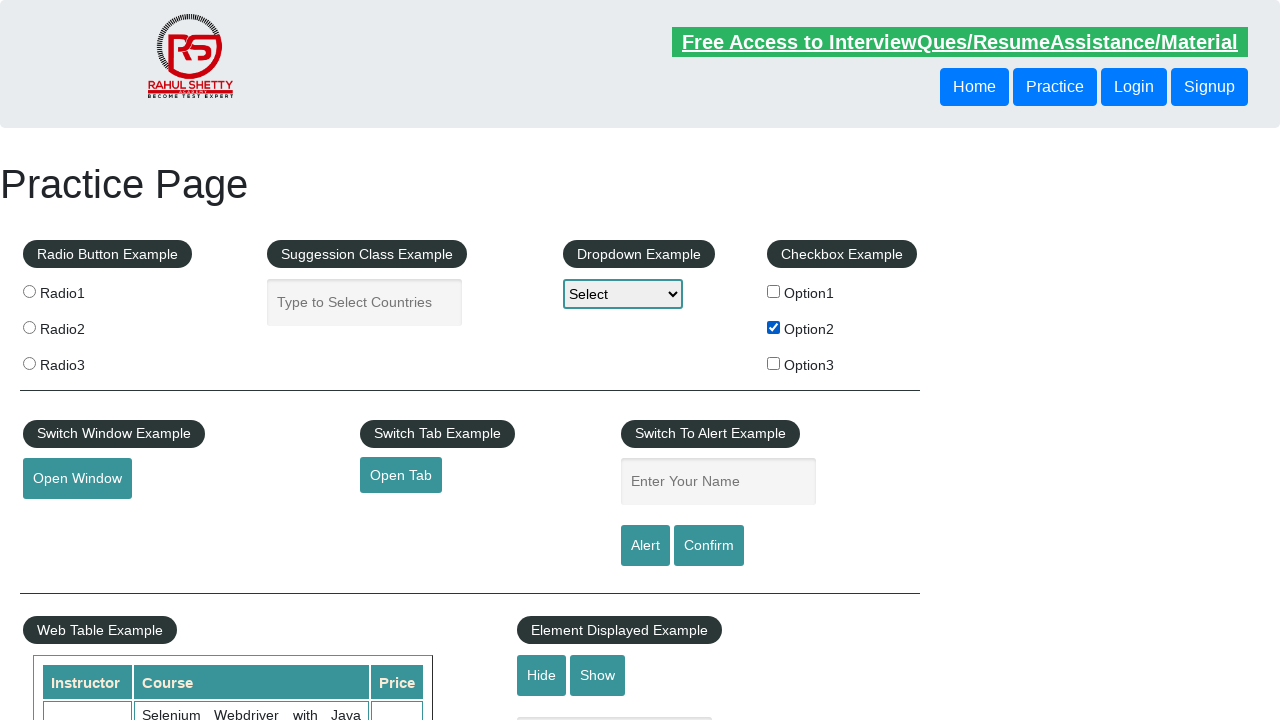

Clicked radio button with value 'radio2' at (29, 327) on input.radioButton[value='radio2']
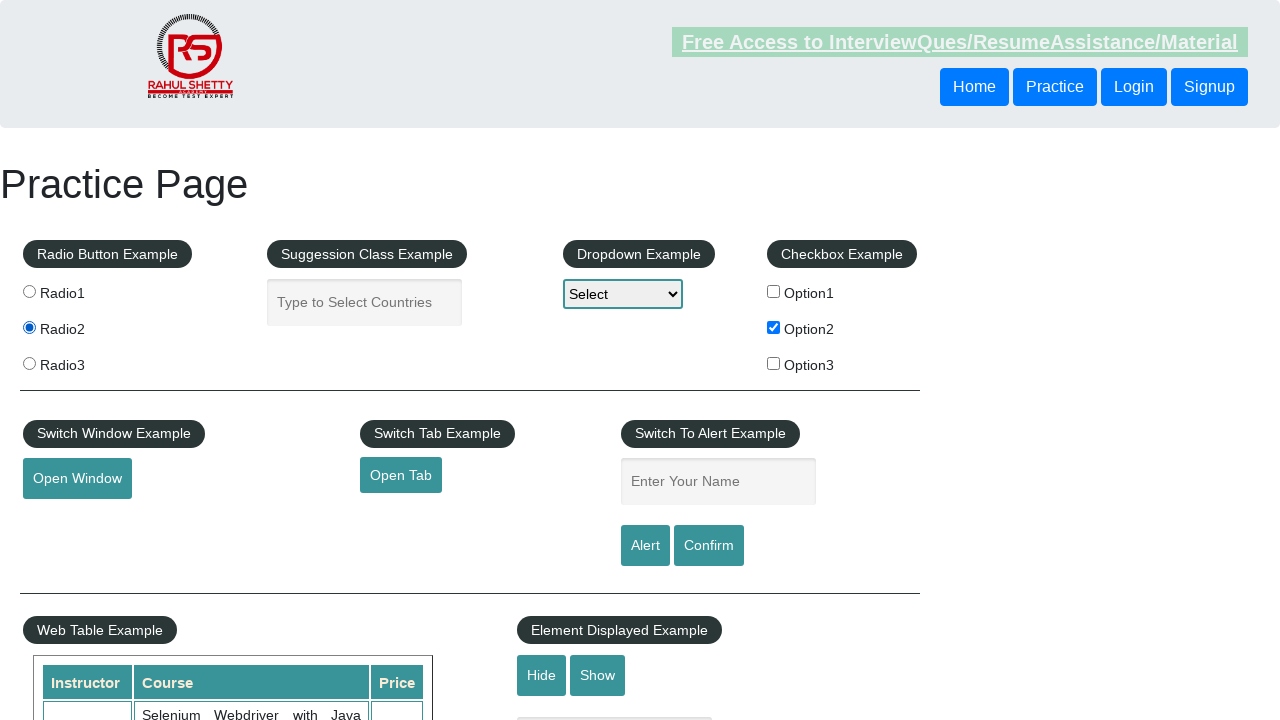

Clicked hide textbox button at (542, 675) on #hide-textbox
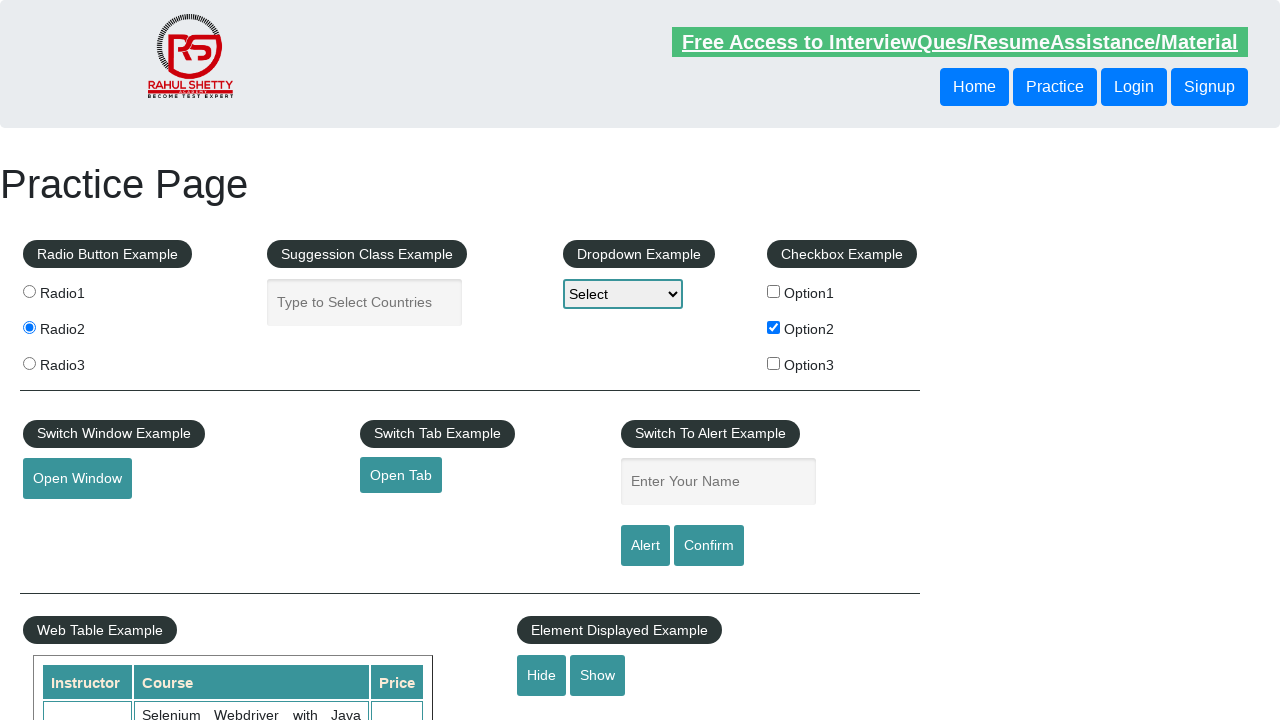

Clicked show textbox button at (598, 675) on #show-textbox
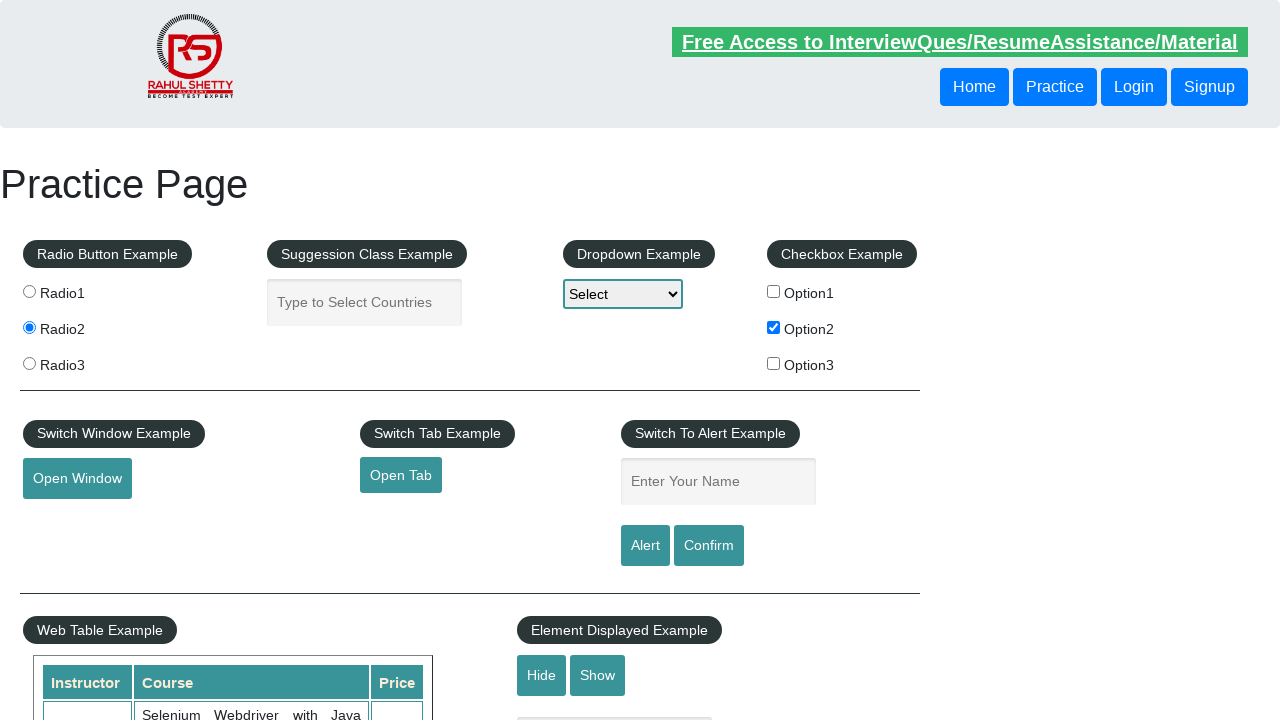

Verified textbox is displayed
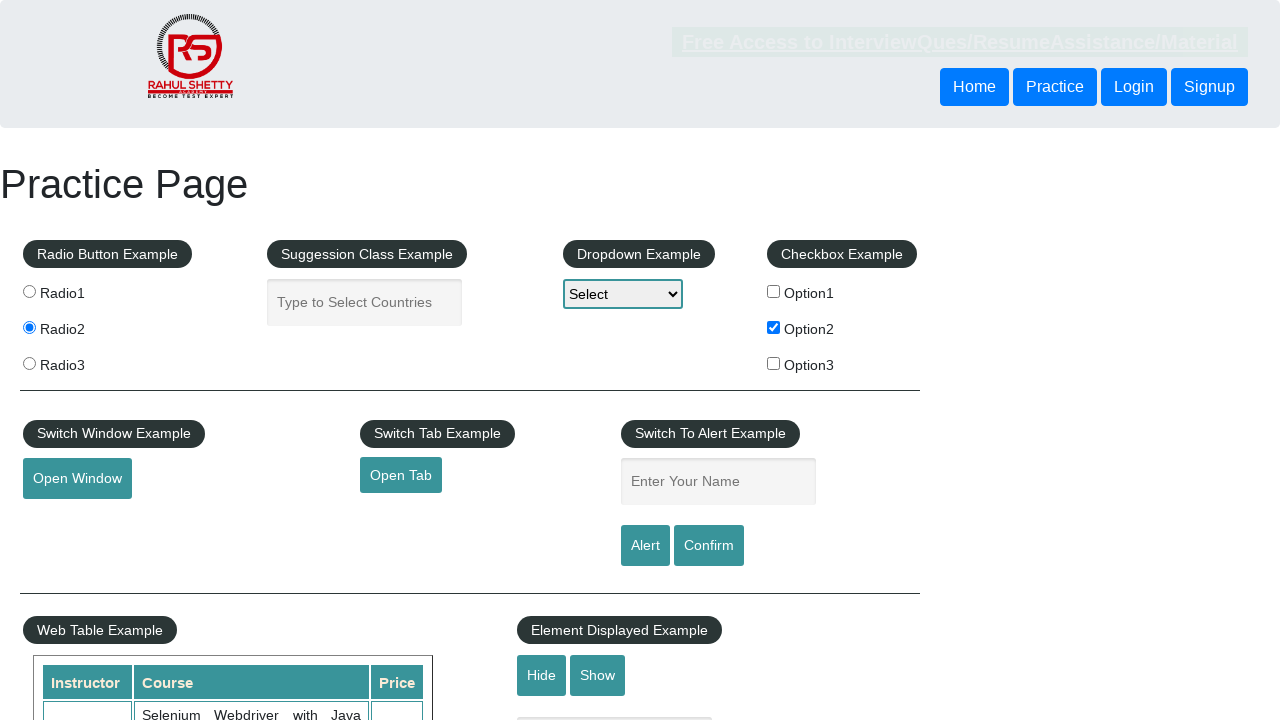

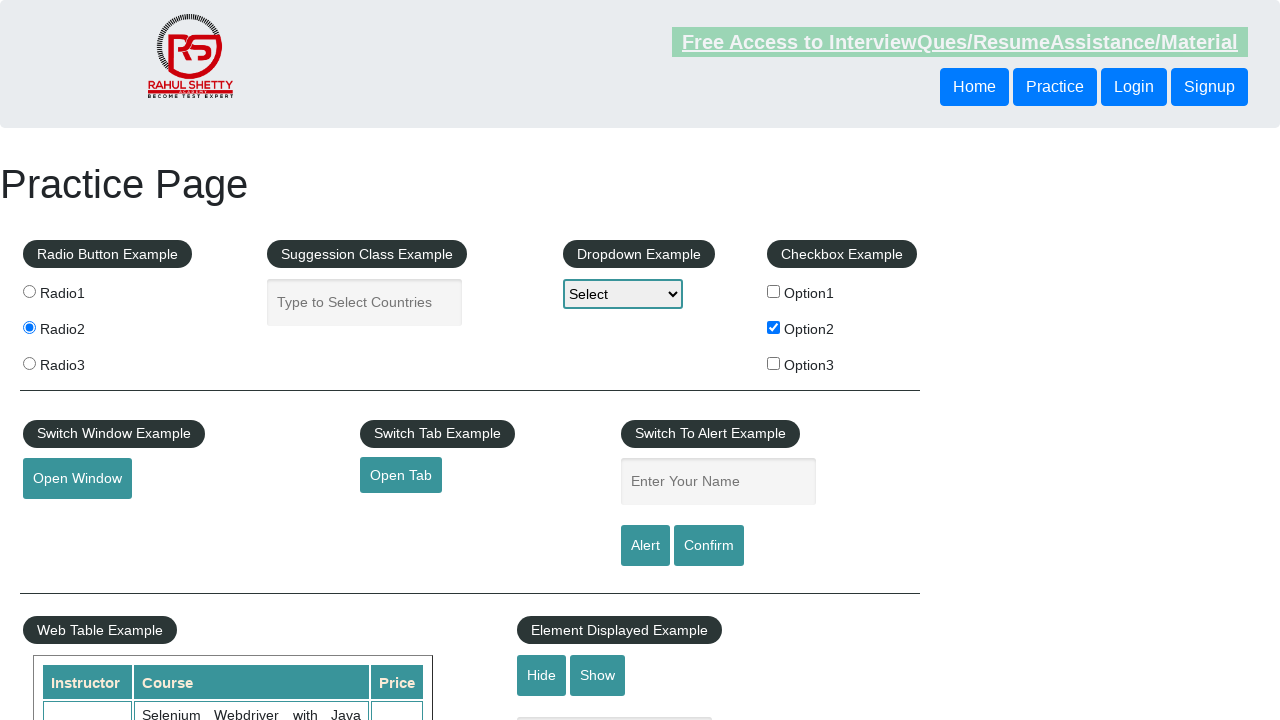